Tests checkbox functionality by selecting Option 2 and Option 3, then verifying the result message displays the selected values

Starting URL: https://kristinek.github.io/site/examples/actions

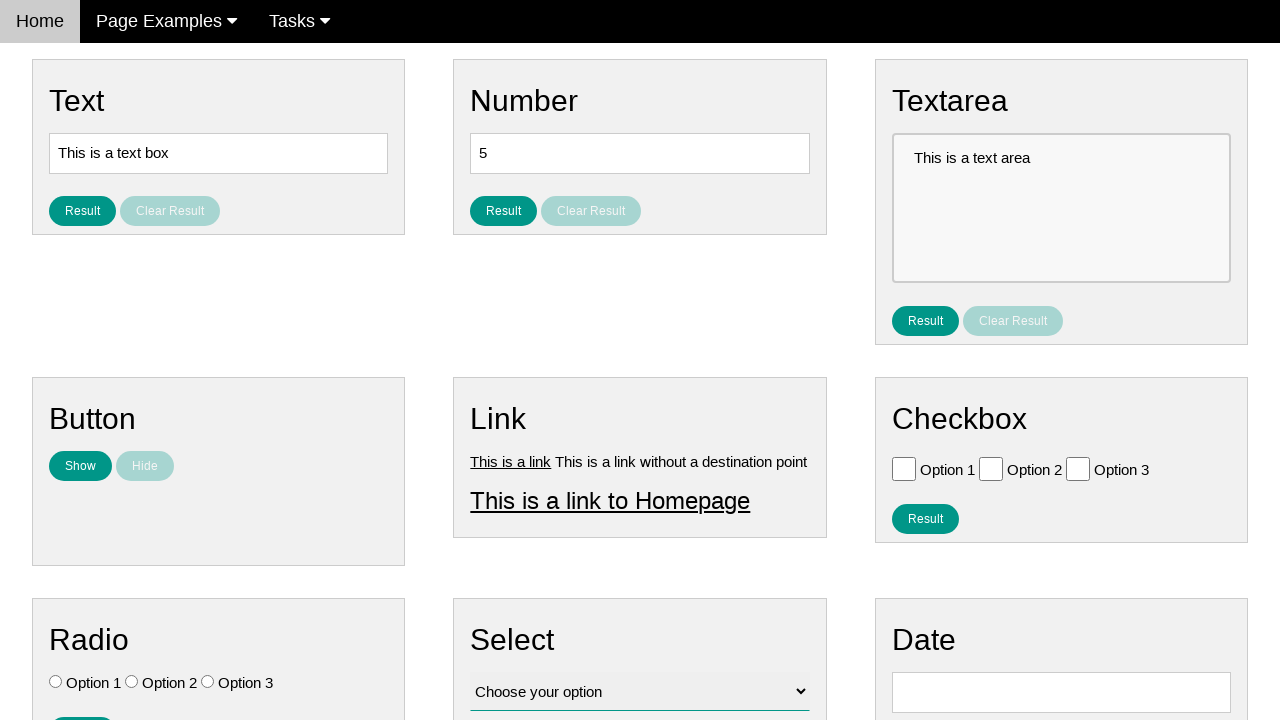

Clicked Option 2 checkbox at (991, 468) on .w3-check[value='Option 2'][type='checkbox']
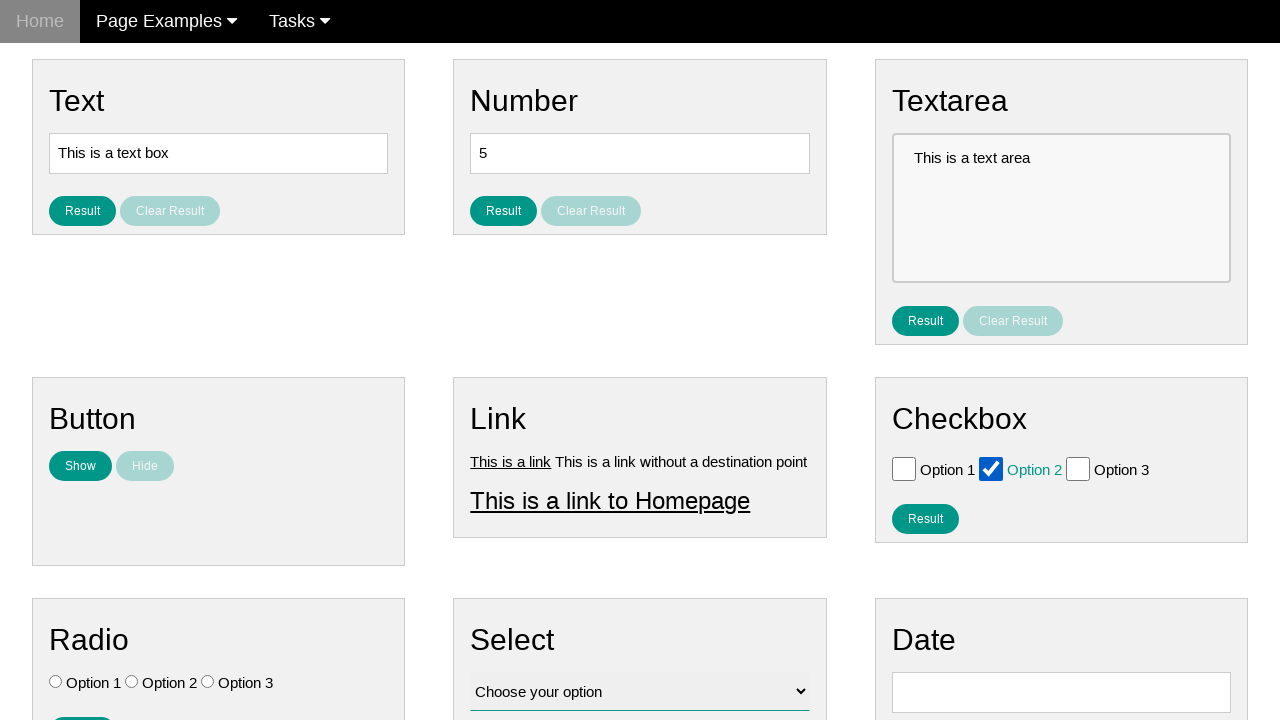

Clicked Option 3 checkbox at (1078, 468) on .w3-check[value='Option 3'][type='checkbox']
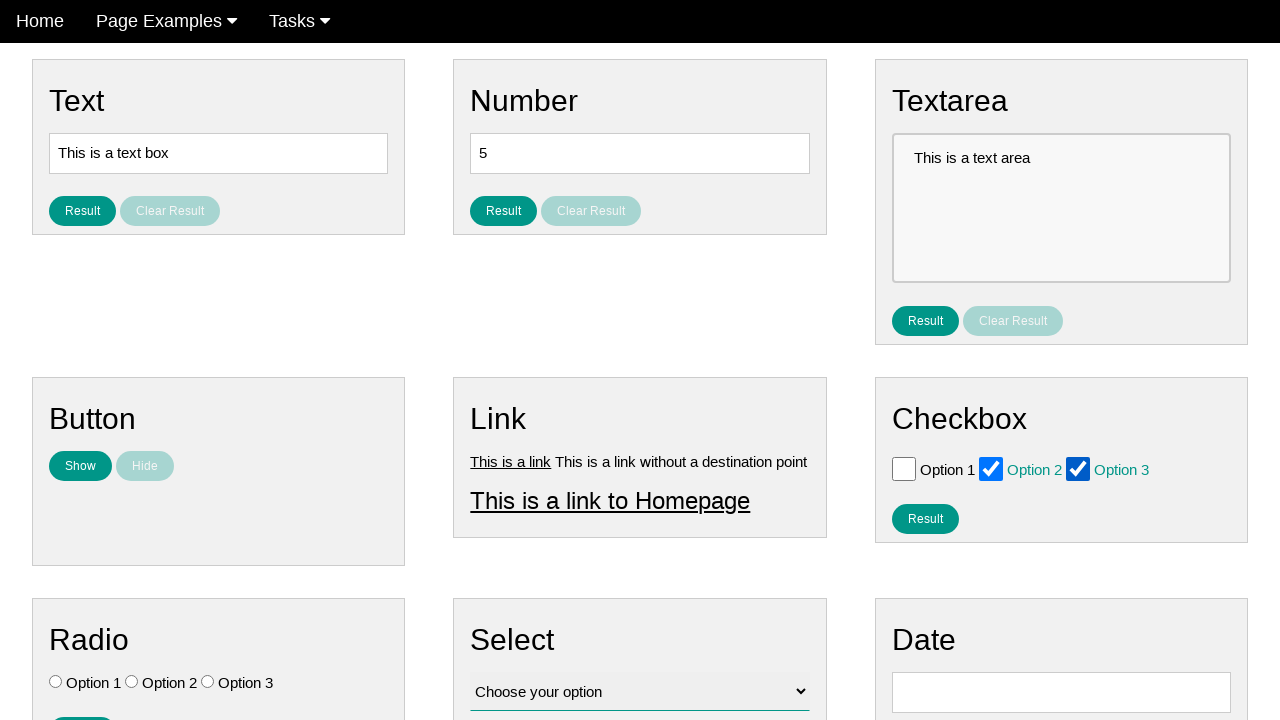

Clicked result button to display selected checkboxes at (925, 518) on #result_button_checkbox
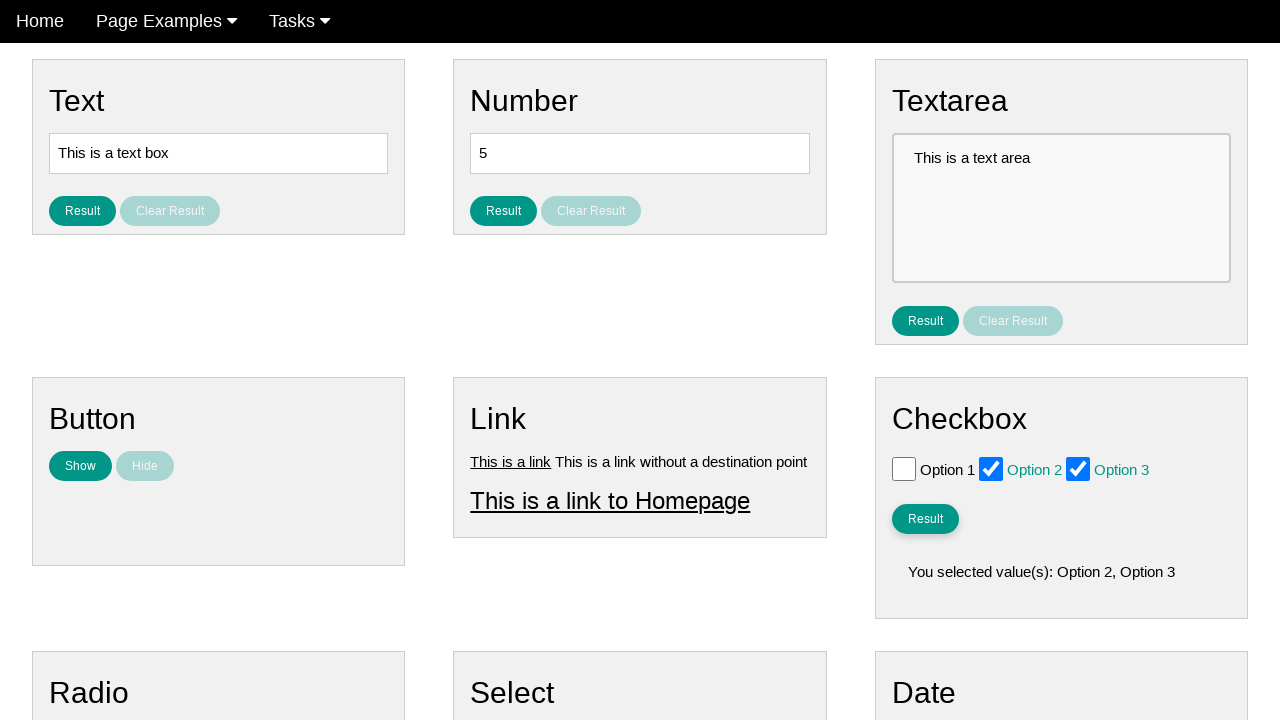

Result message appeared showing selected options
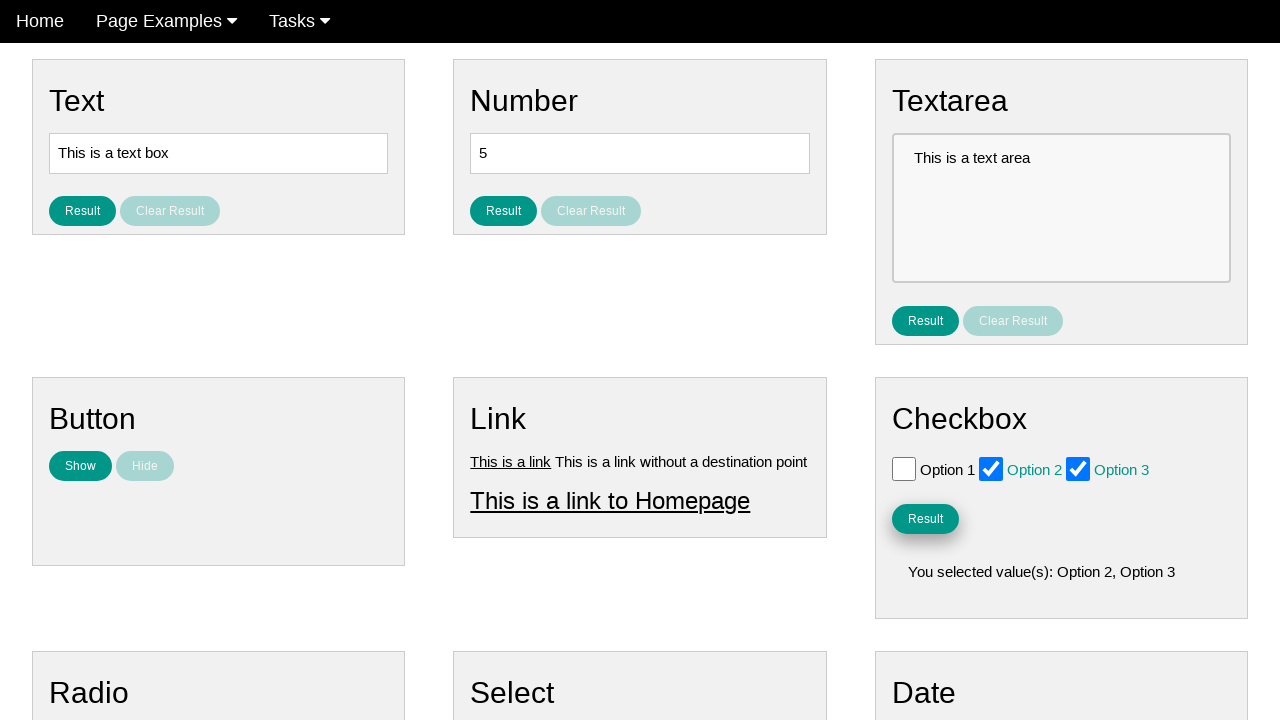

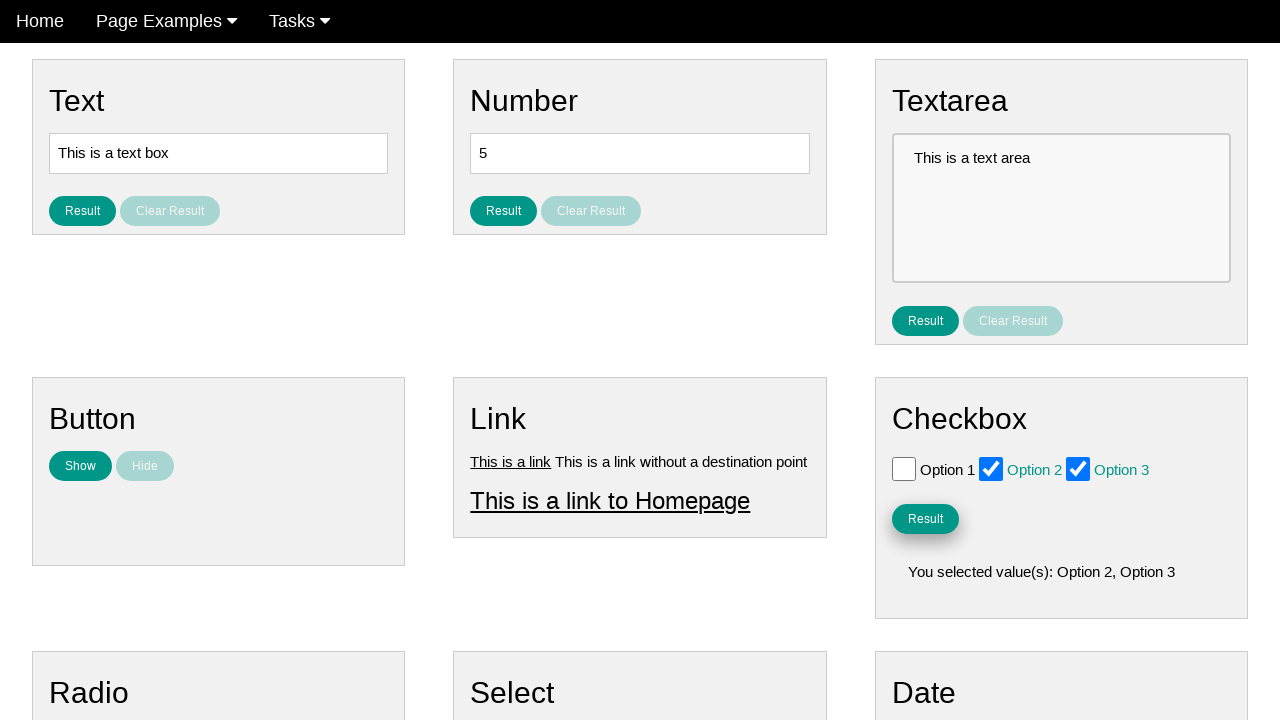